Tests product search and cart functionality by searching for products starting with "ca" and adding Capsicum to cart

Starting URL: https://rahulshettyacademy.com/seleniumPractise/#/

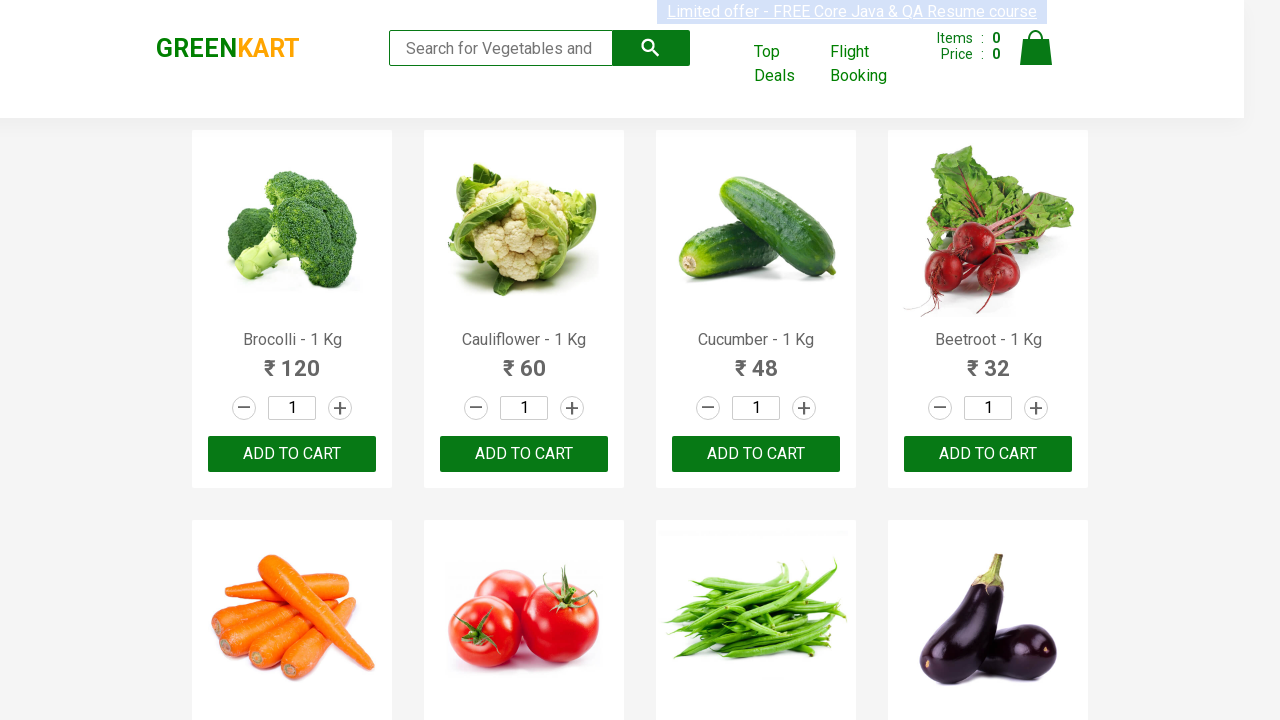

Filled search field with 'ca' to filter products on .search-keyword
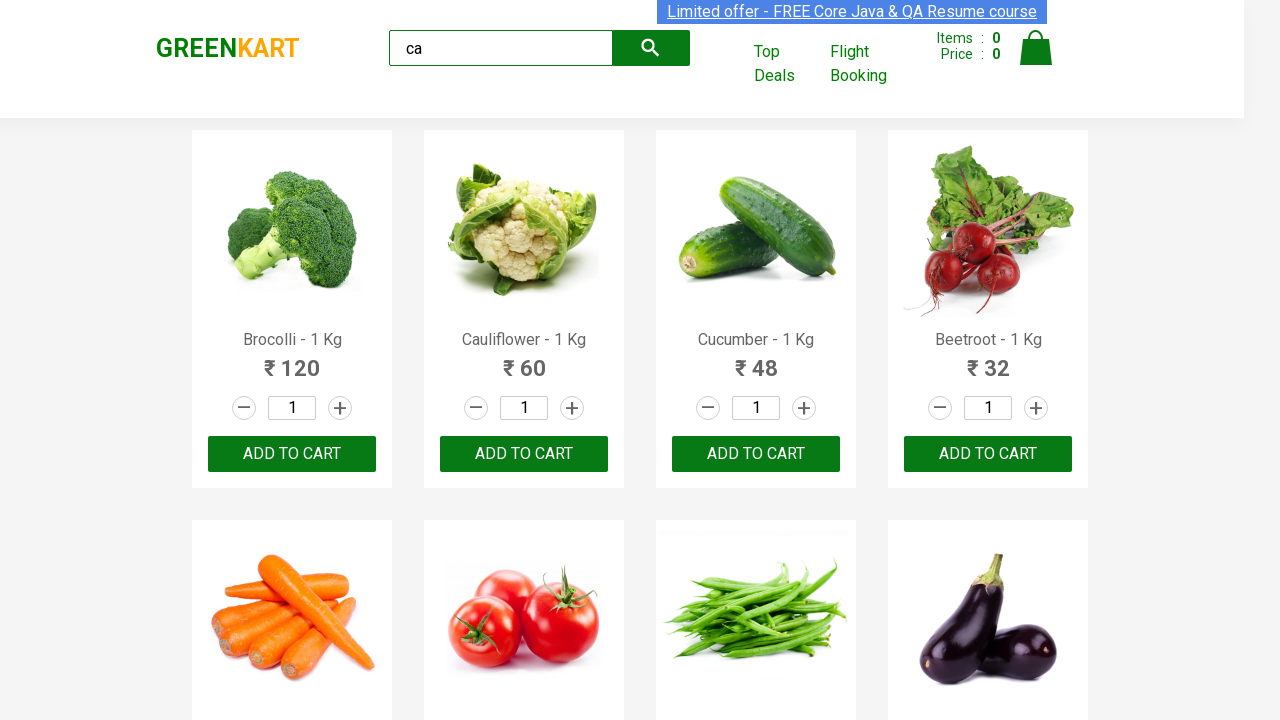

Waited 2 seconds for products to filter
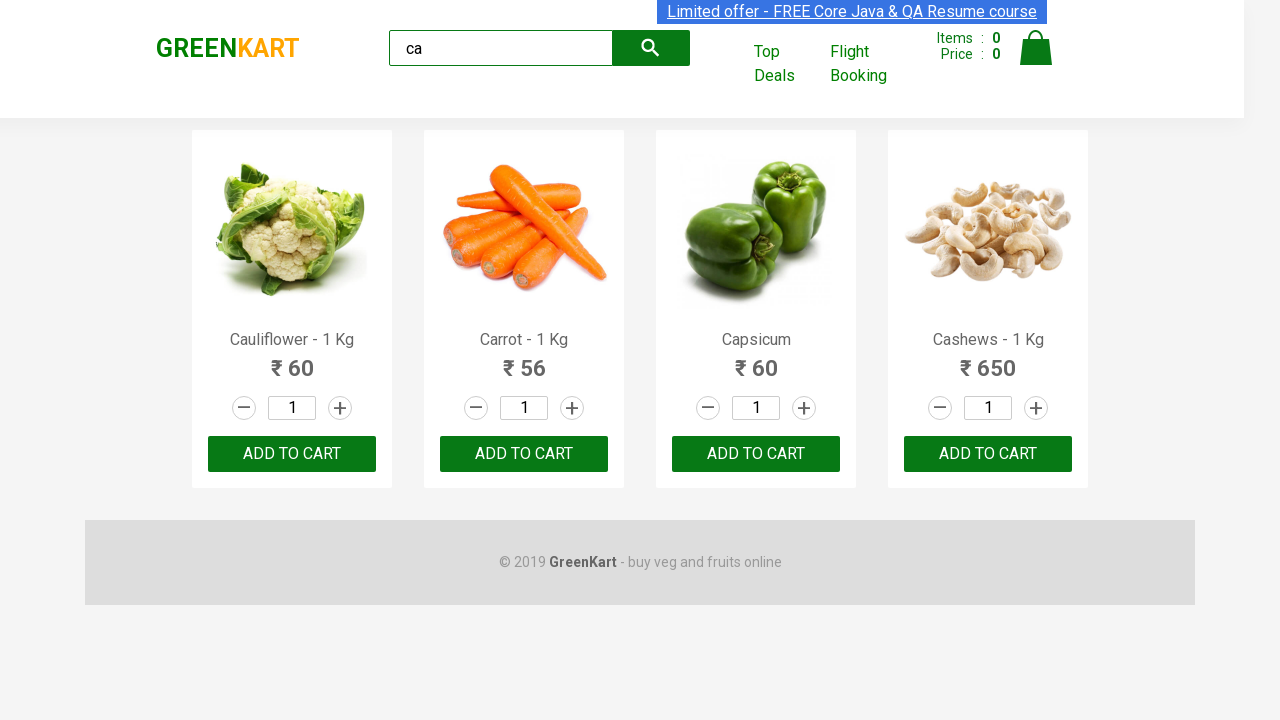

Waited for filtered products to be visible
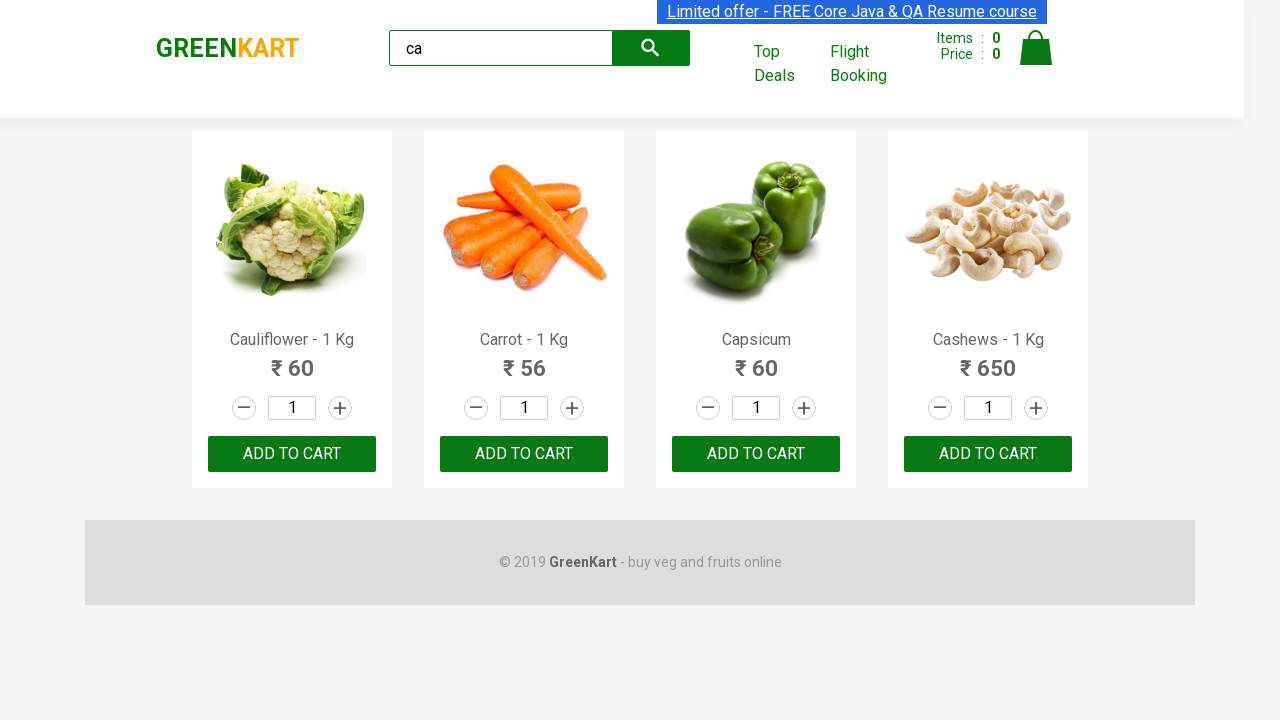

Clicked 'ADD TO CART' button for Capsicum product (third visible product) at (756, 454) on .products .product >> nth=2 >> internal:text="ADD TO CART"i
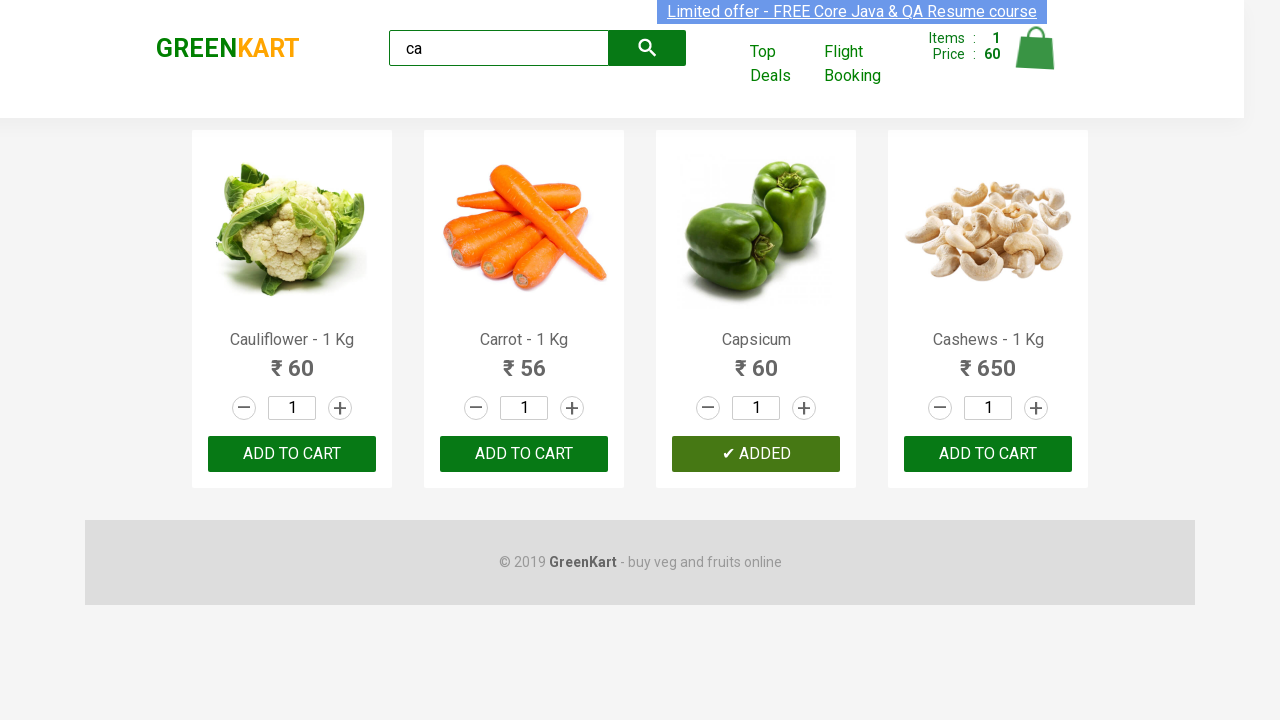

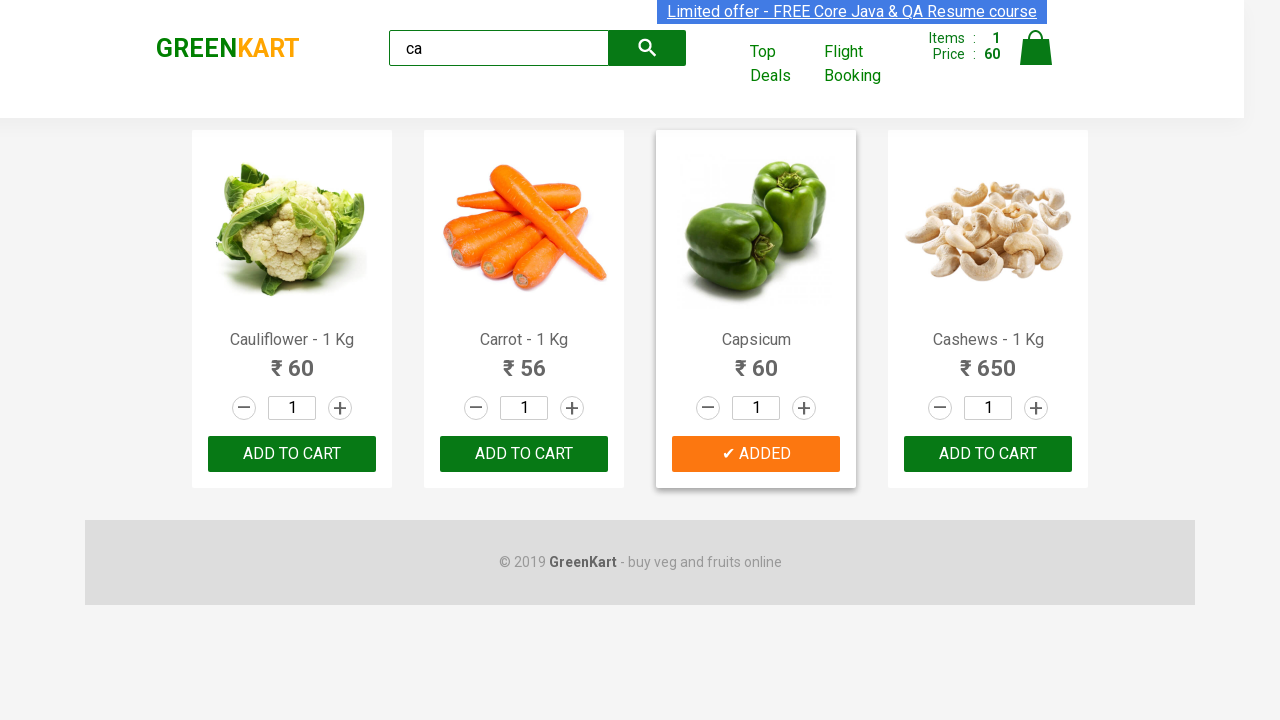